Navigates to a Selenium course content page and scrolls to a specific section with framework information

Starting URL: http://greenstech.in/selenium-course-content.html

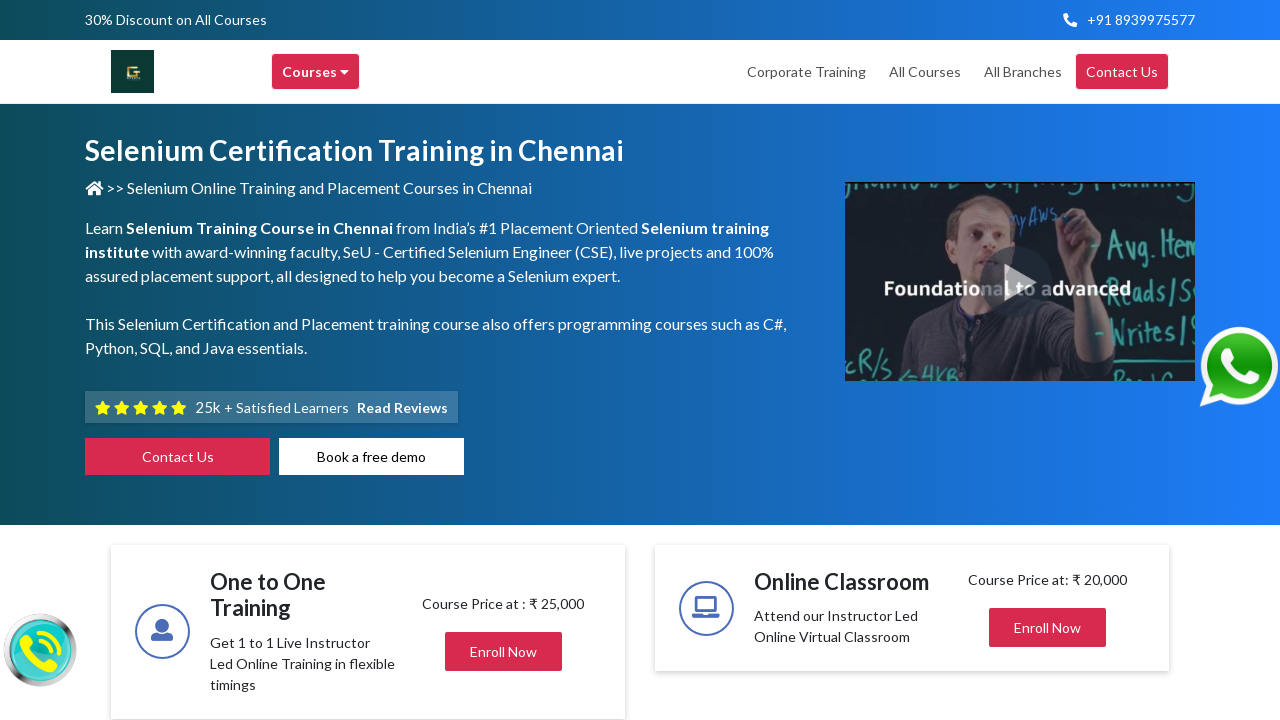

Navigated to Selenium course content page
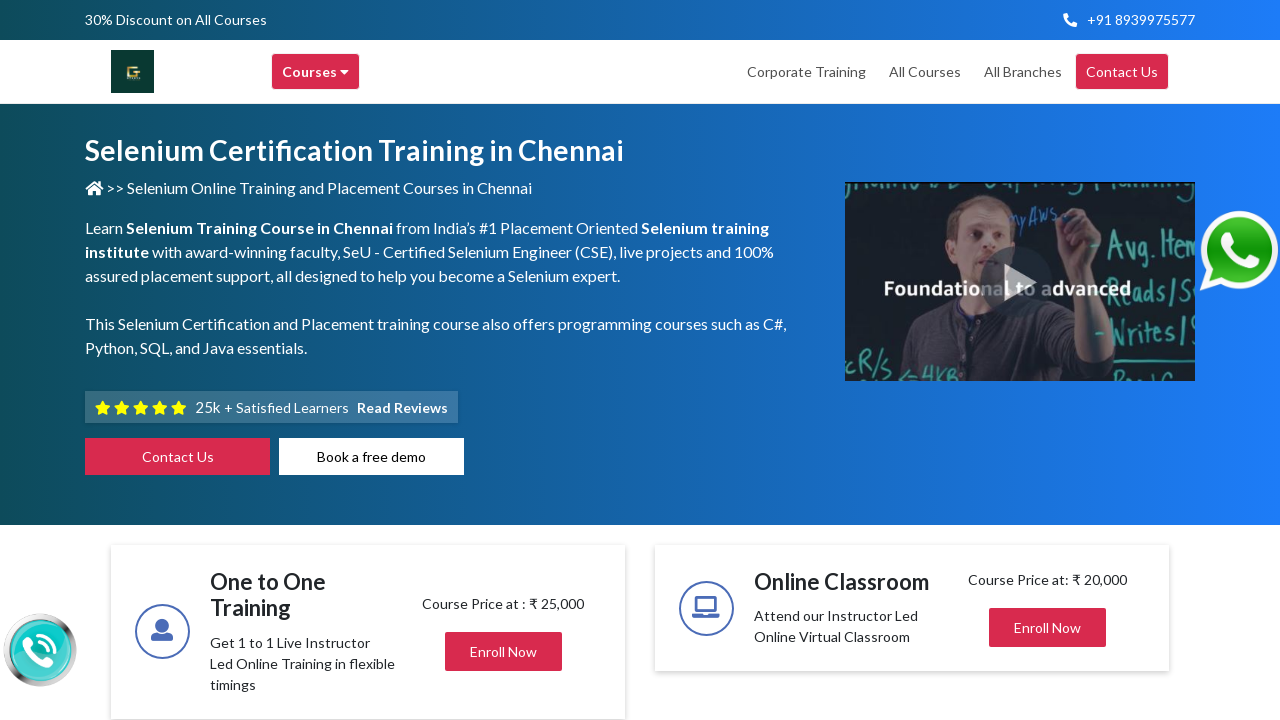

Located framework section element
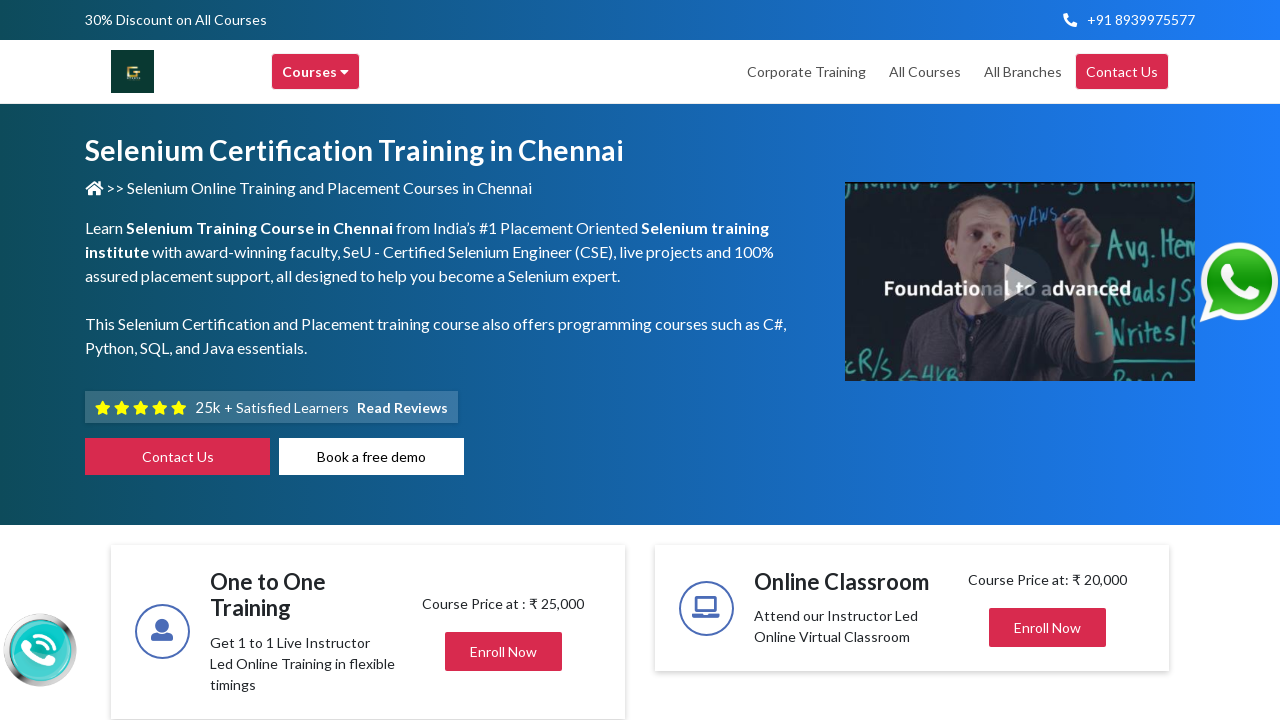

Scrolled to framework information section
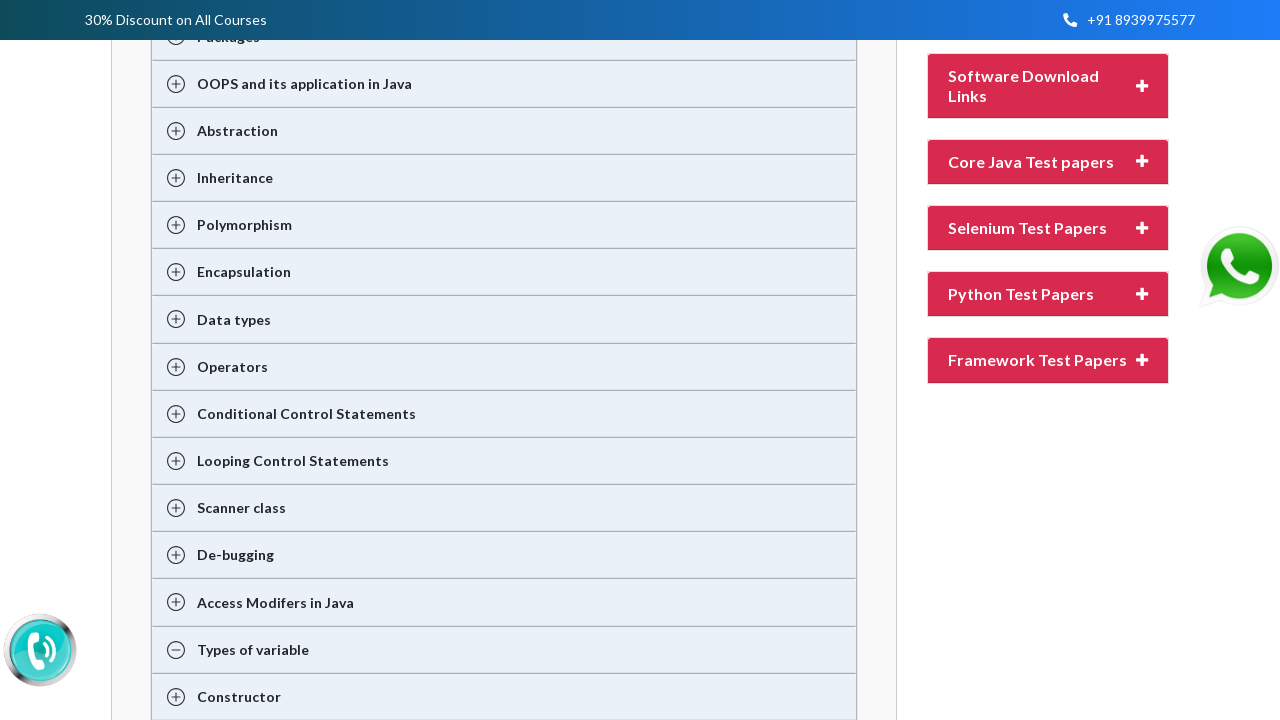

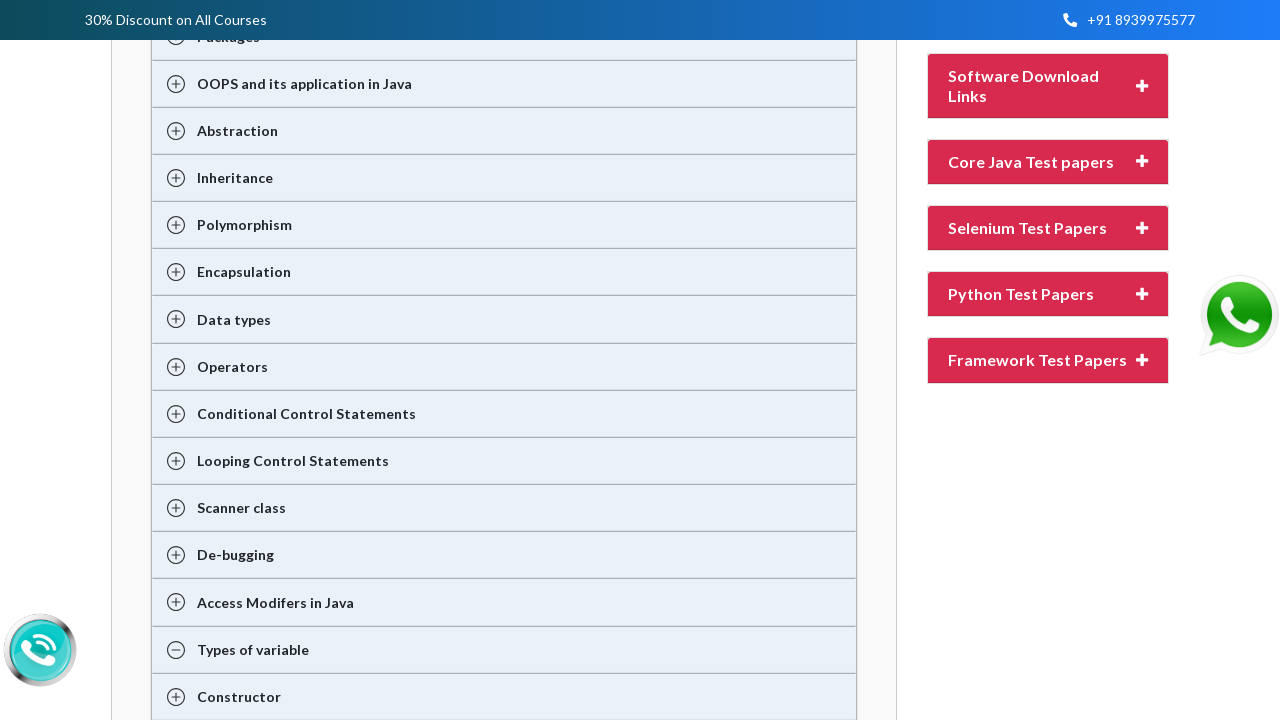